Tests the search functionality by entering a search term that returns no results and verifying the "No results found" message is displayed.

Starting URL: https://www.python.org

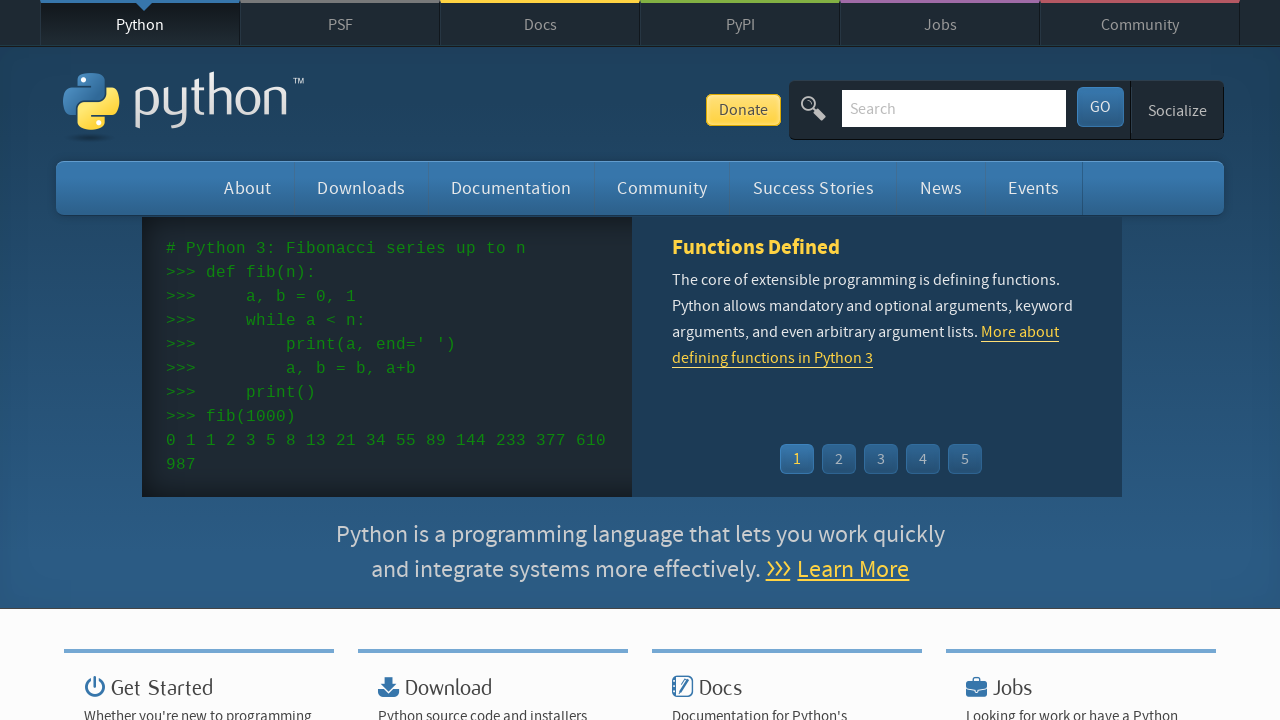

Filled search field with 'blahblah' to test no results scenario on #id-search-field
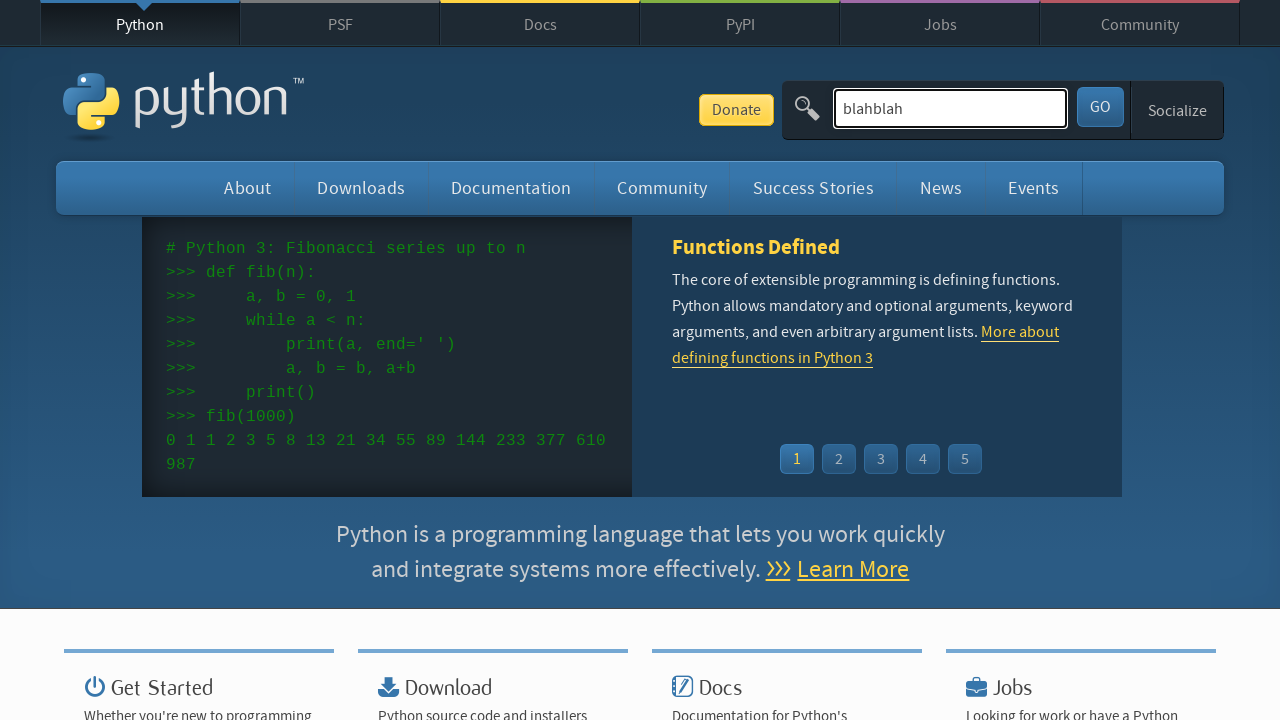

Clicked search submit button at (1100, 107) on #submit
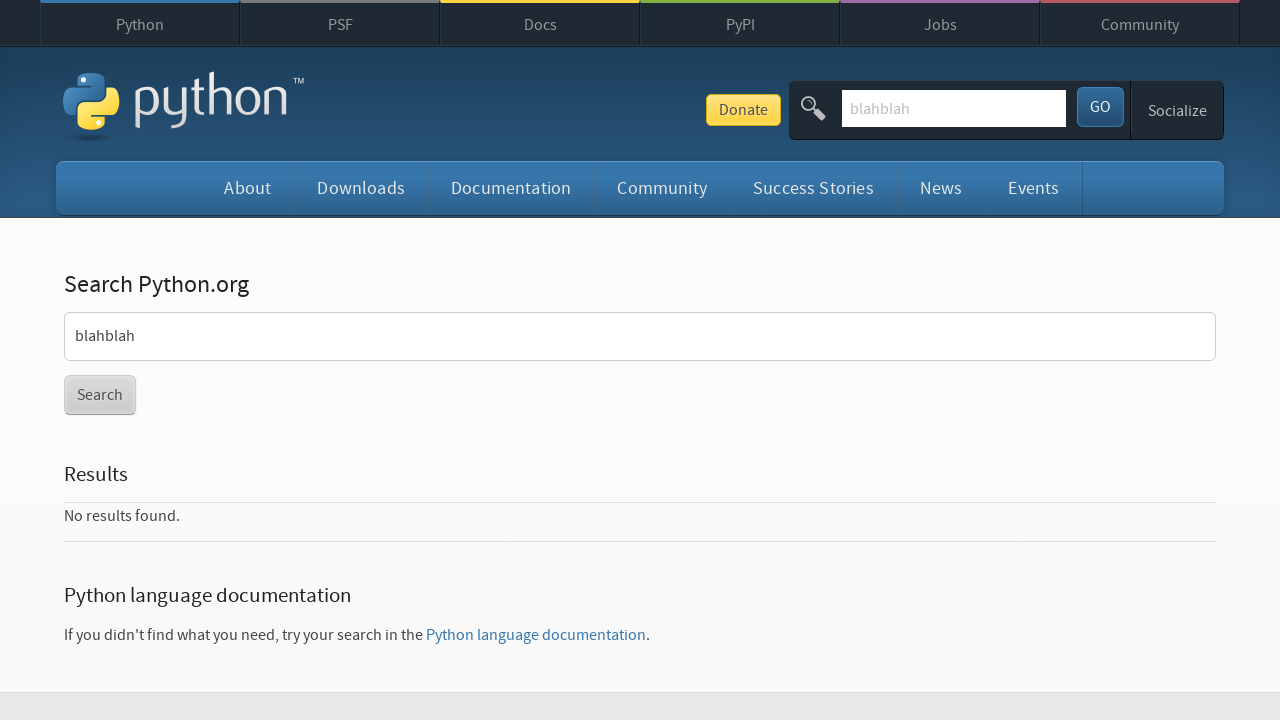

Search results loaded and 'No results found' message verified
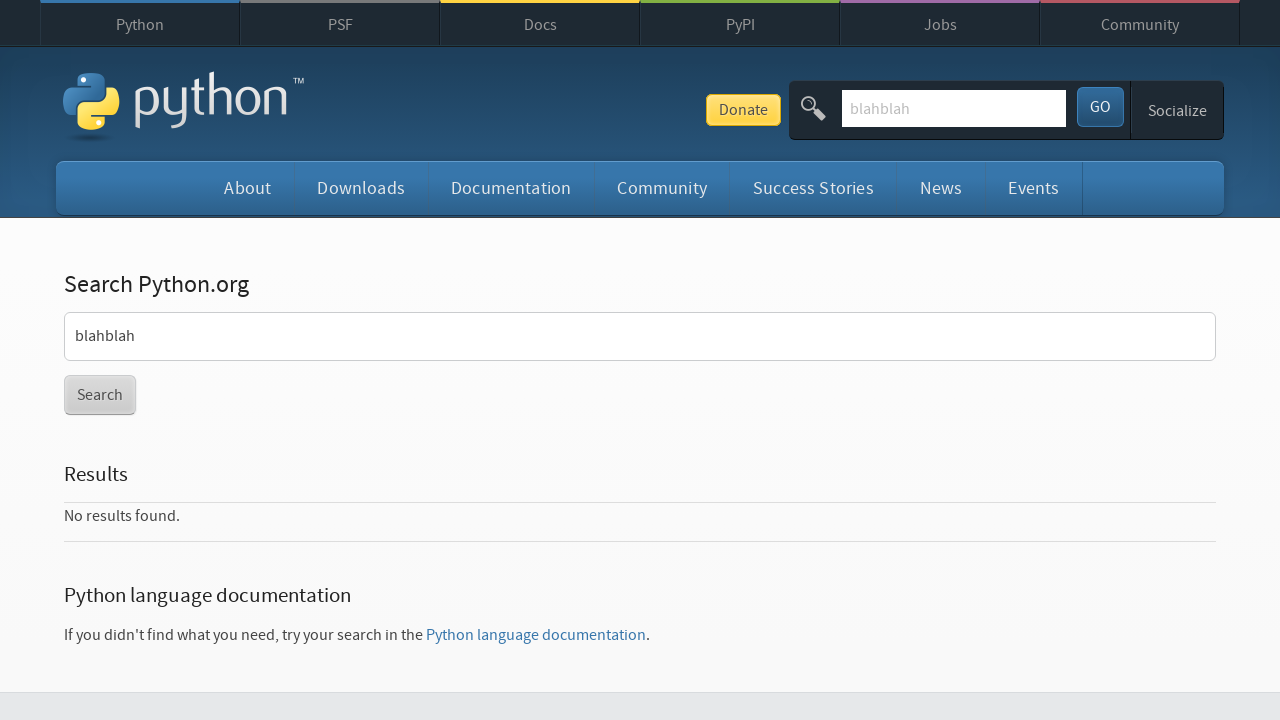

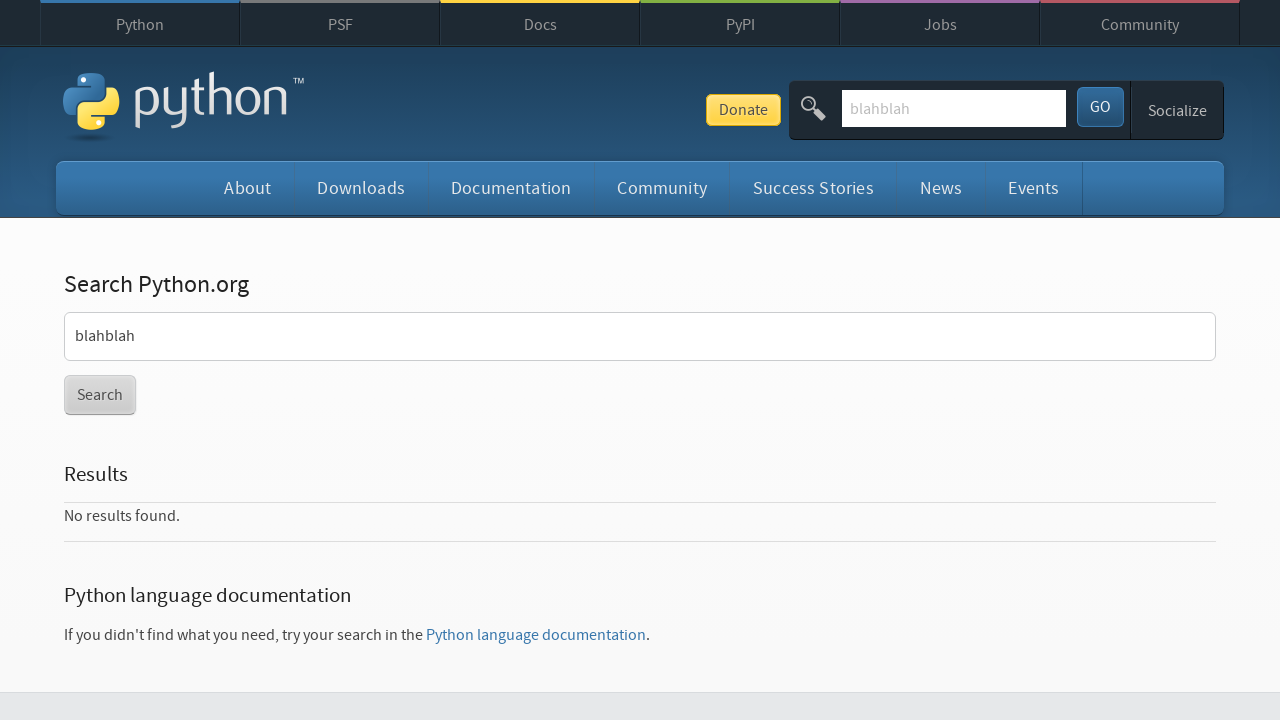